Searches for "apple" in the search box and then interacts with a category dropdown to retrieve the first selected option.

Starting URL: https://naveenautomationlabs.com/opencart/

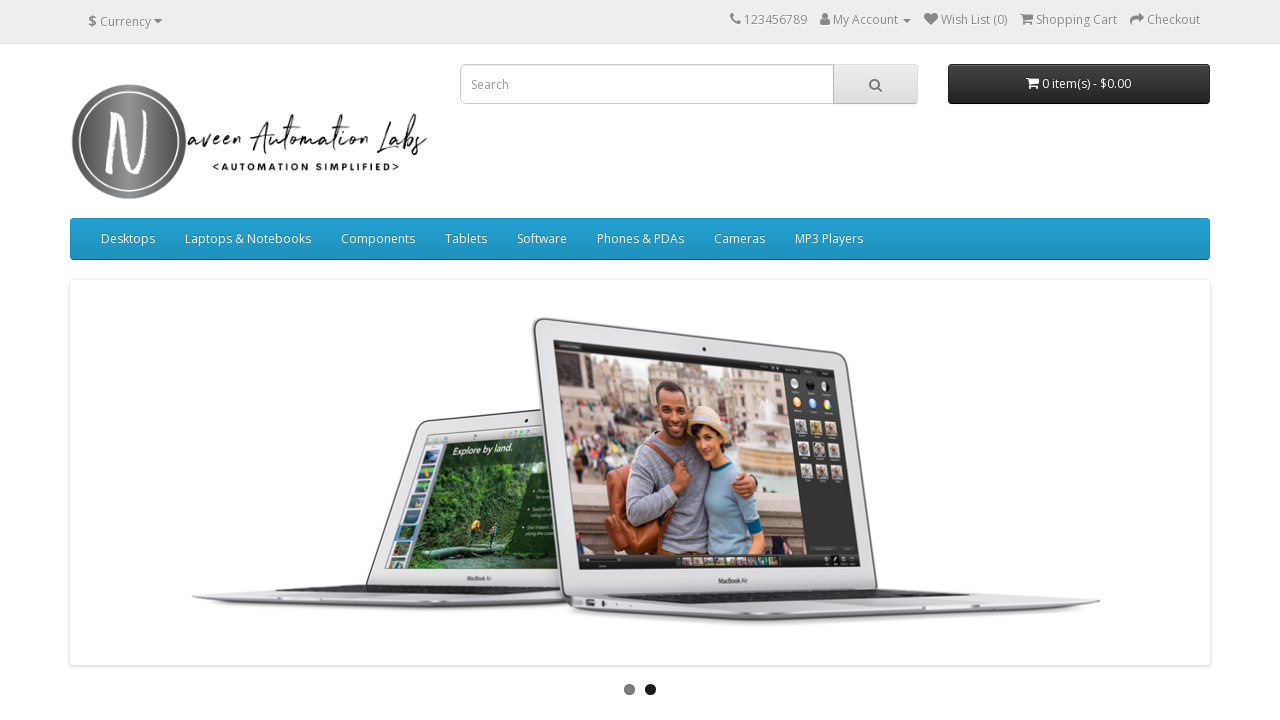

Filled search box with 'apple' on input[placeholder='Search']
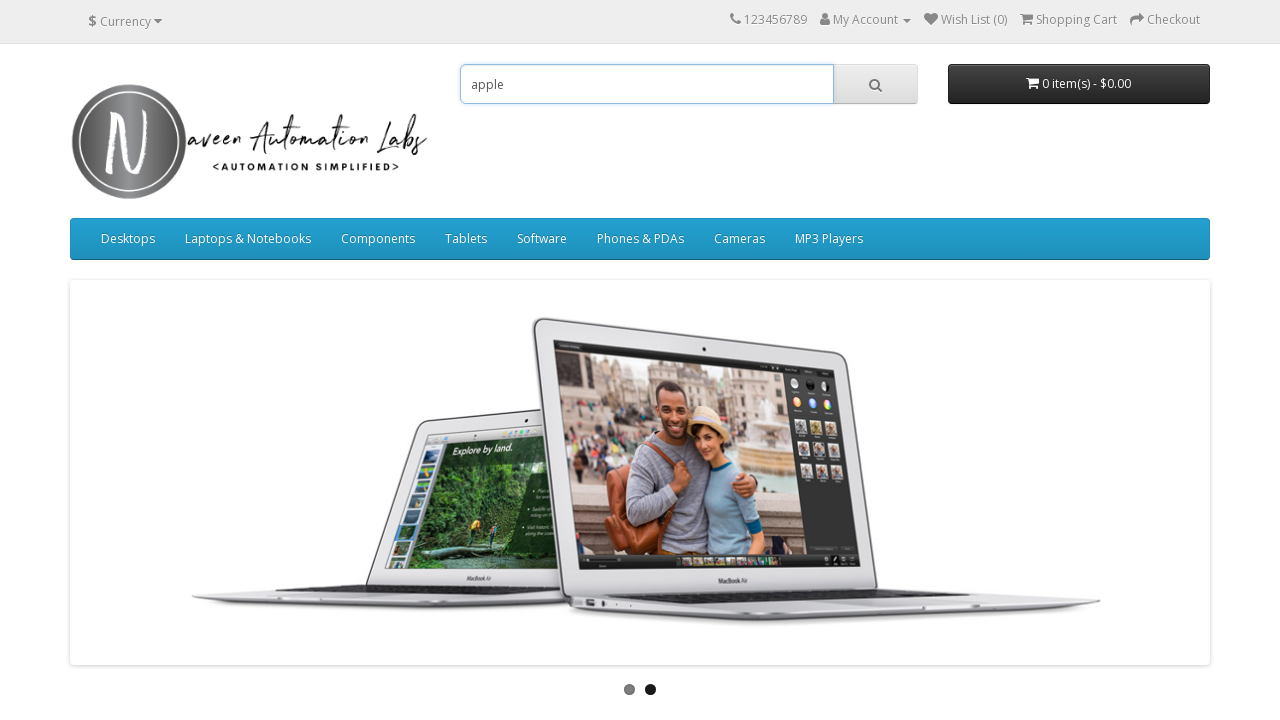

Pressed Enter to submit search for 'apple' on input[placeholder='Search']
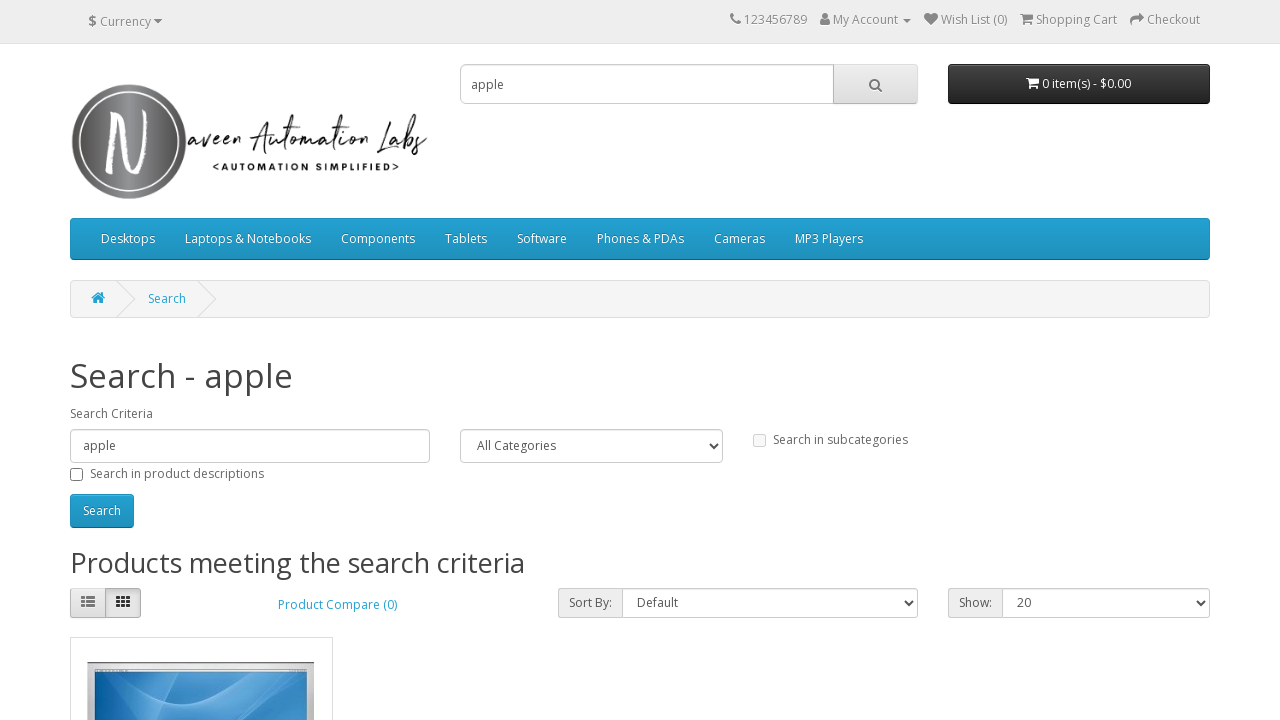

Category dropdown appeared after search
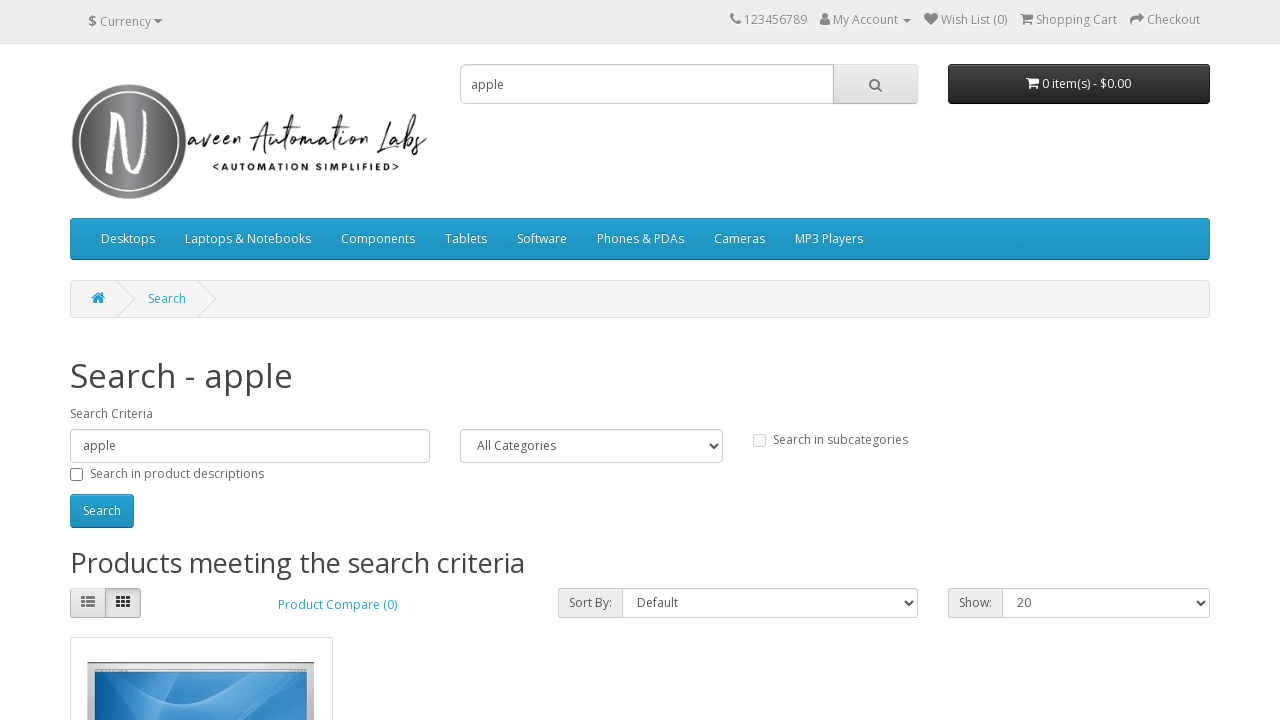

Located category dropdown element
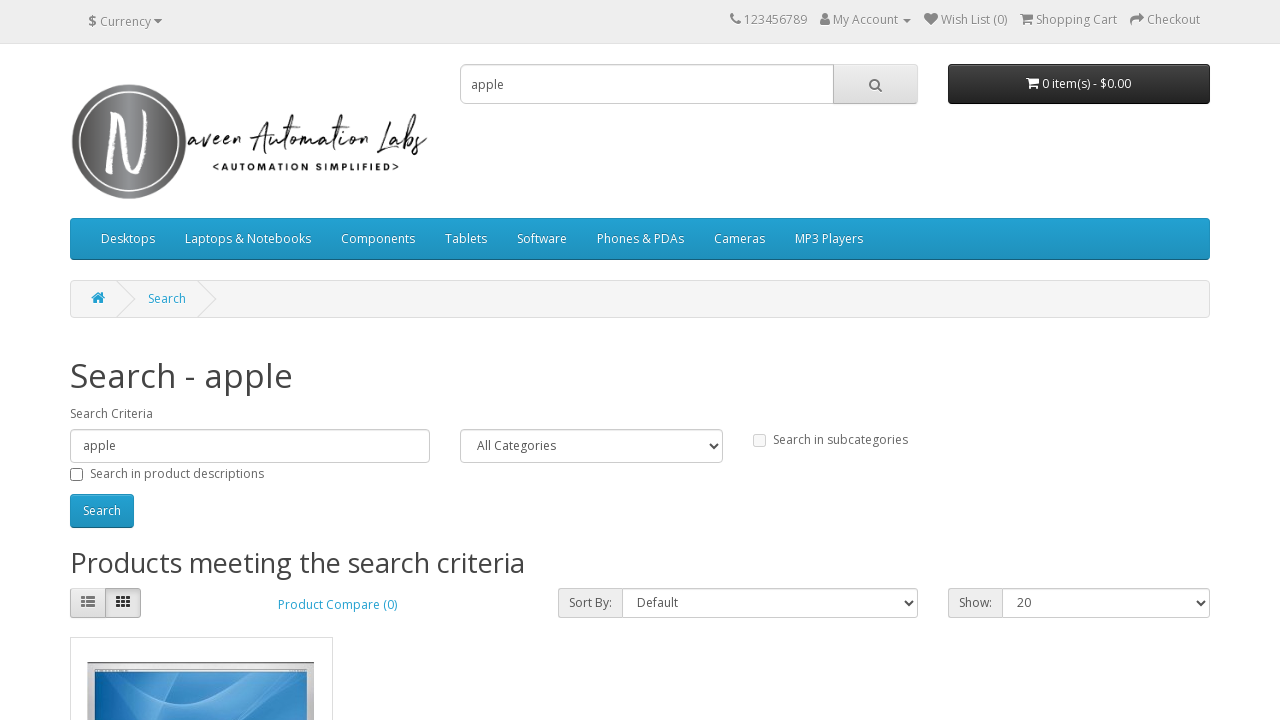

Retrieved first selected option from category dropdown
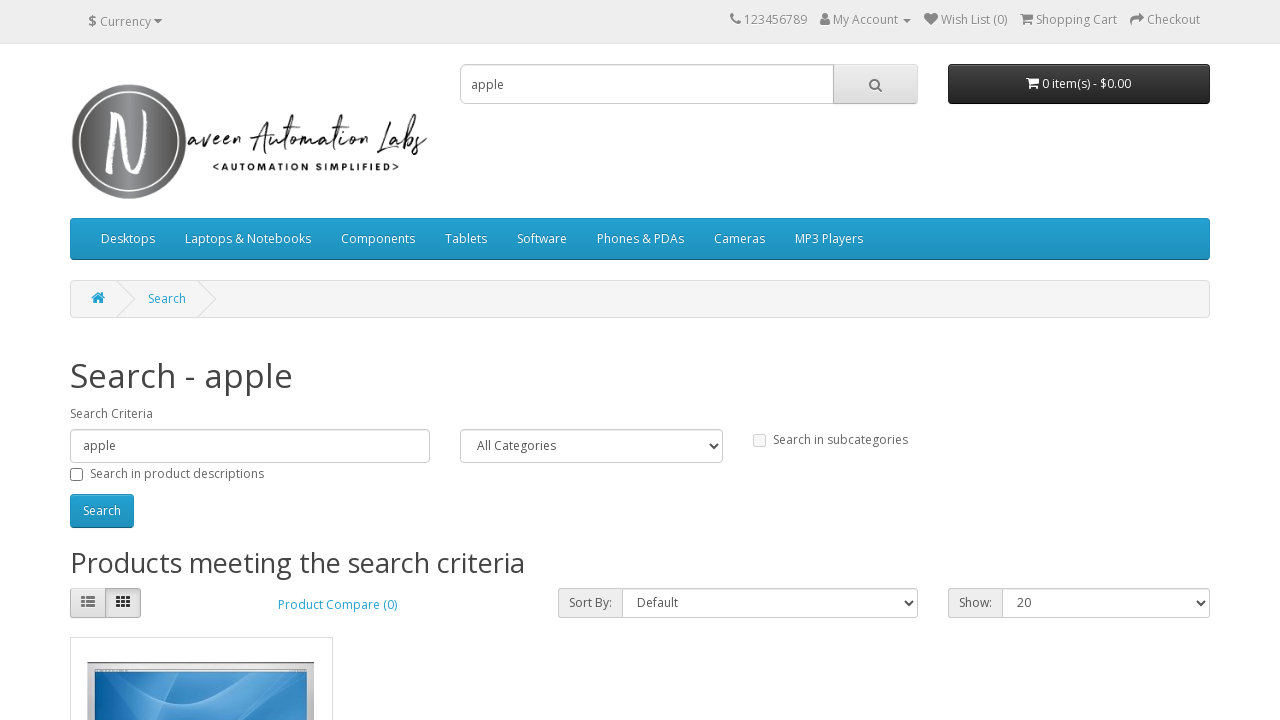

Printed selected category option: All Categories
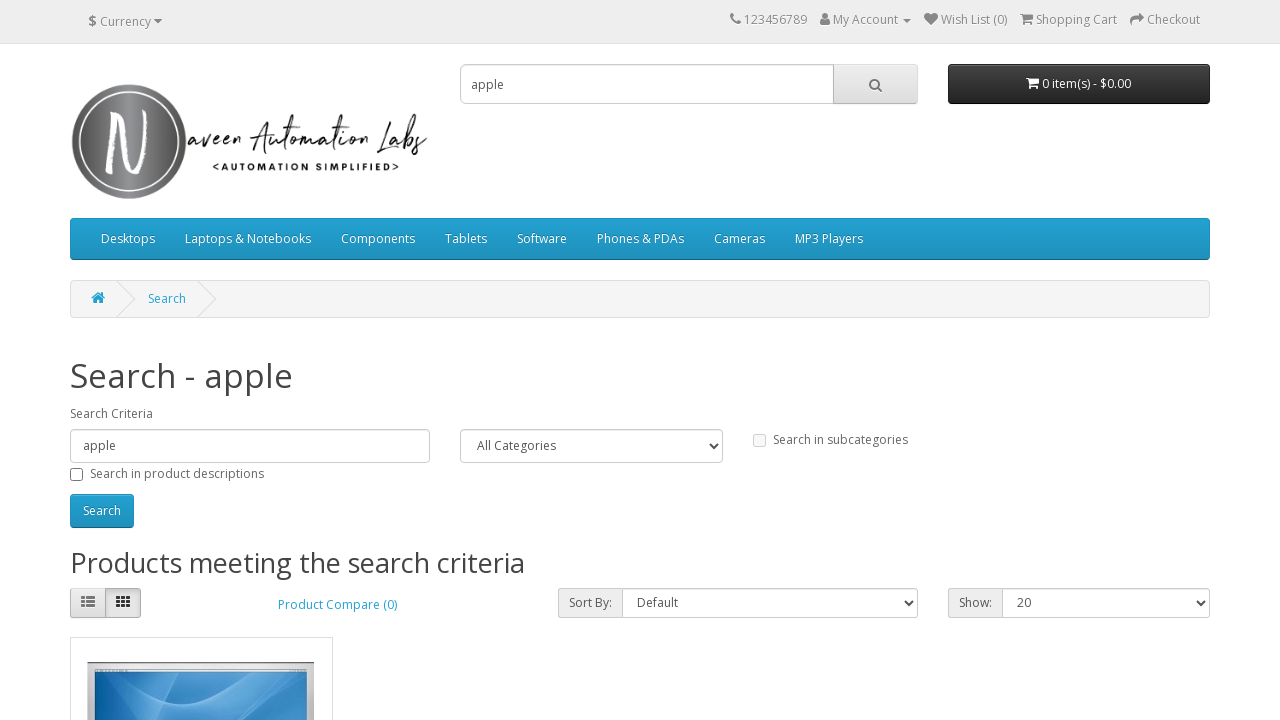

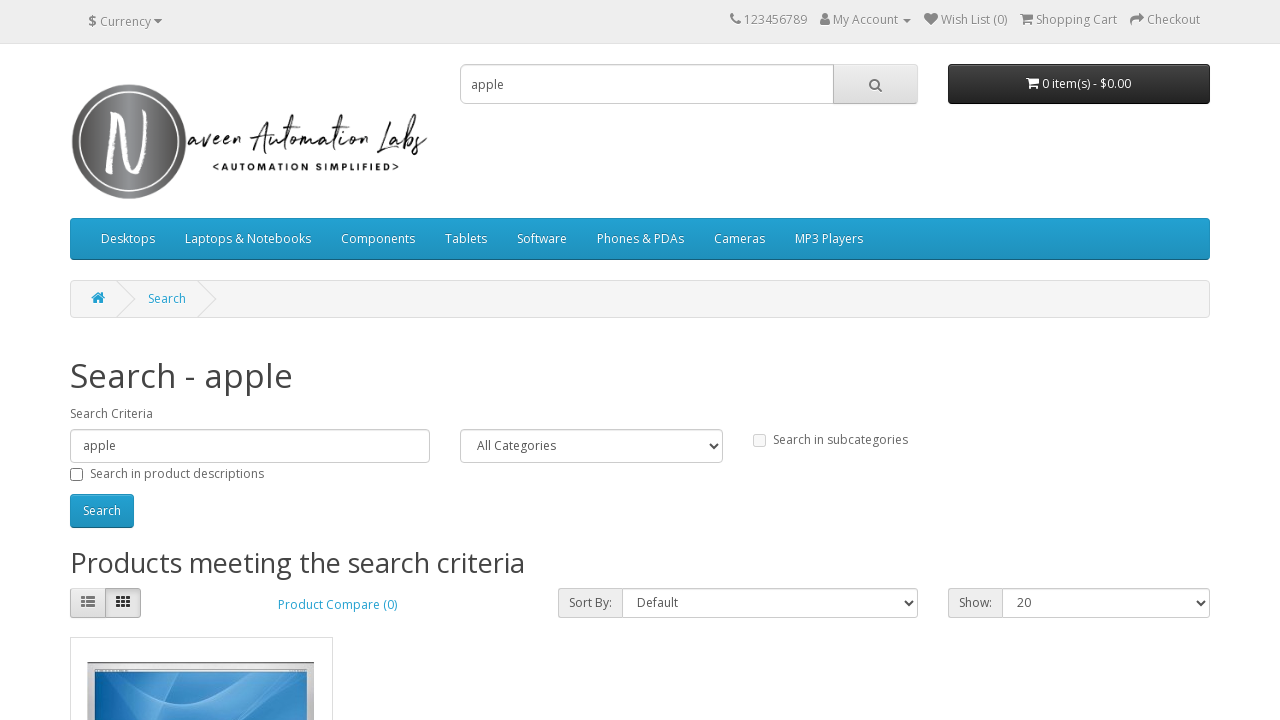